Tests a loading images page by waiting for the "Done!" text to appear, indicating all images have loaded, then retrieves the source attribute of an award image element.

Starting URL: https://bonigarcia.dev/selenium-webdriver-java/loading-images.html

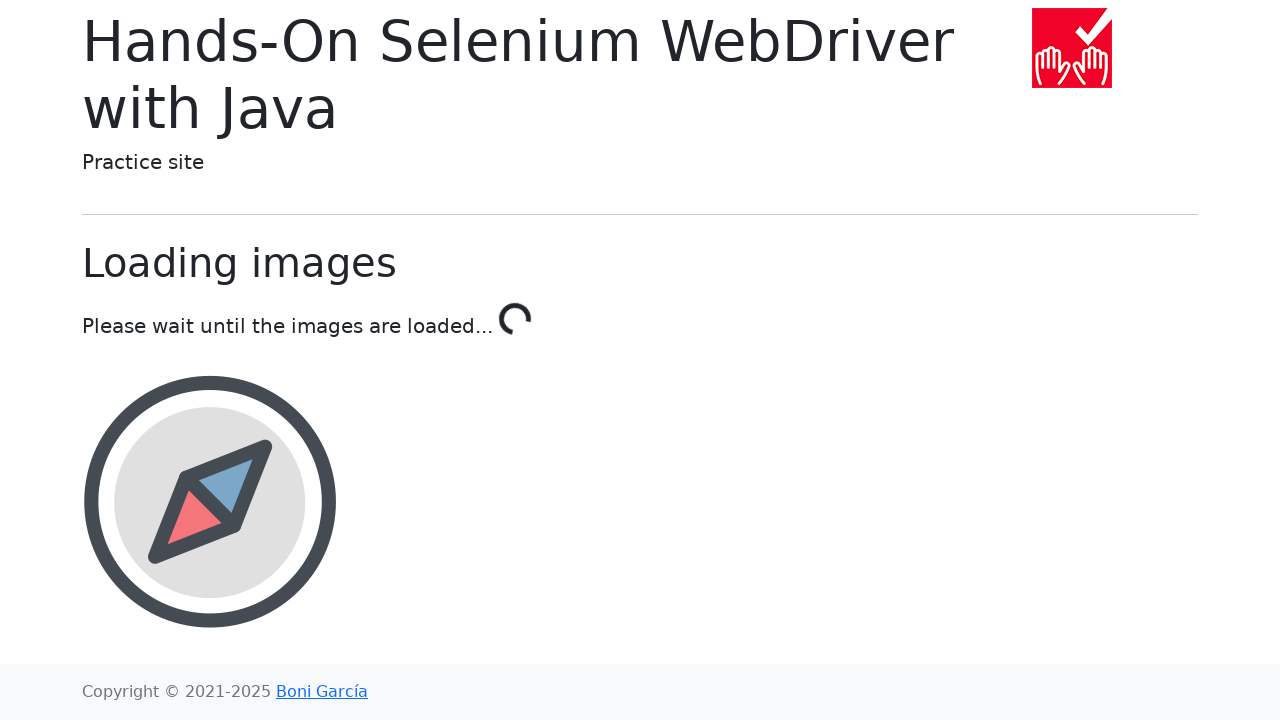

Waited for loading text to show 'Done!' indicating all images have loaded
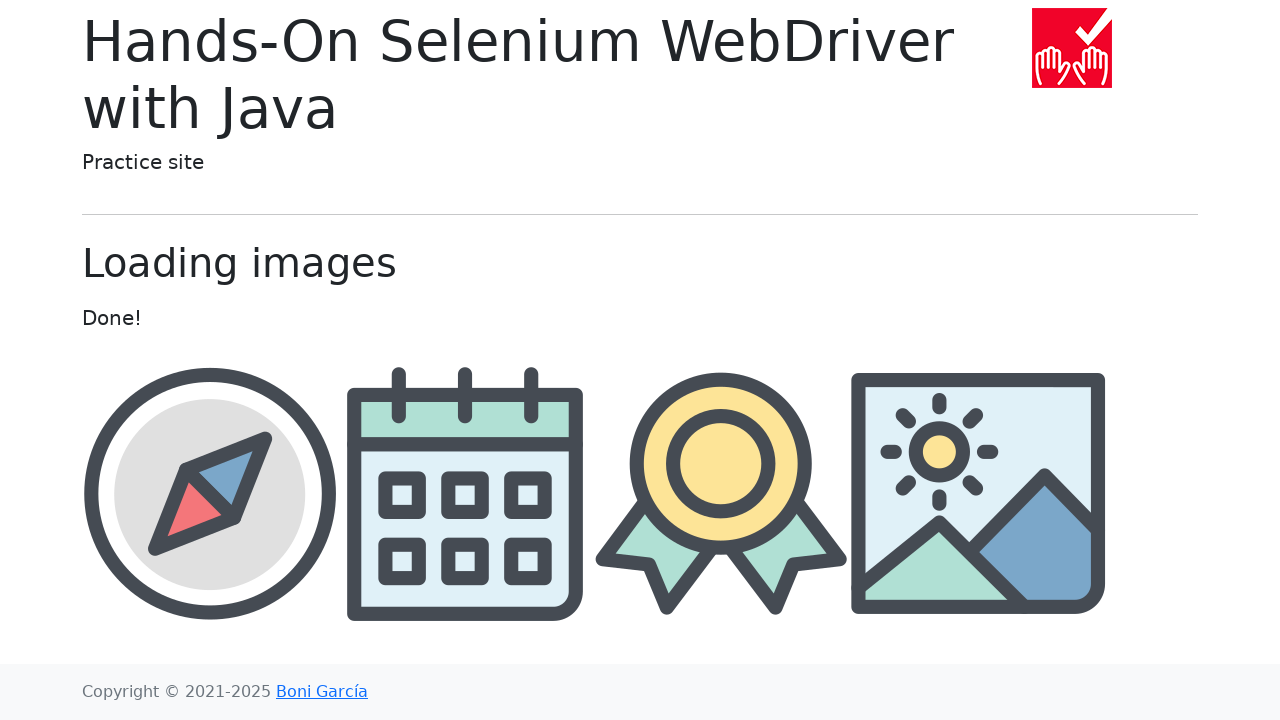

Retrieved src attribute of award image element
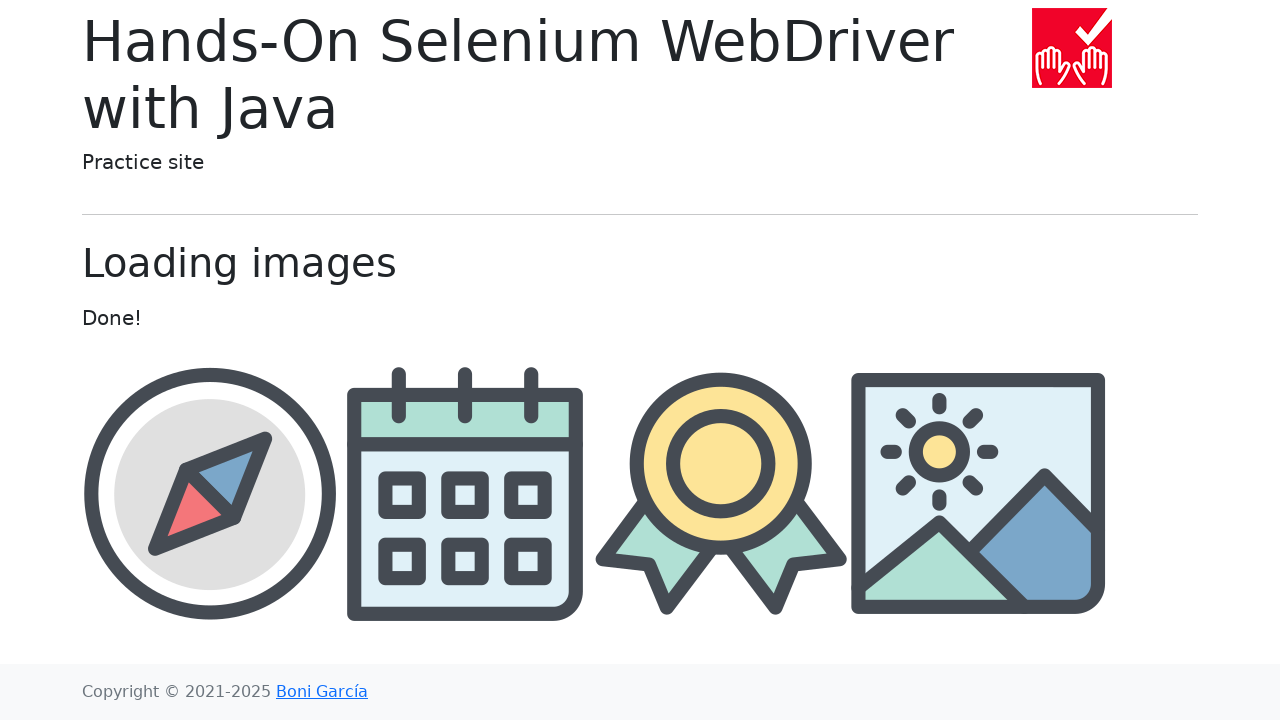

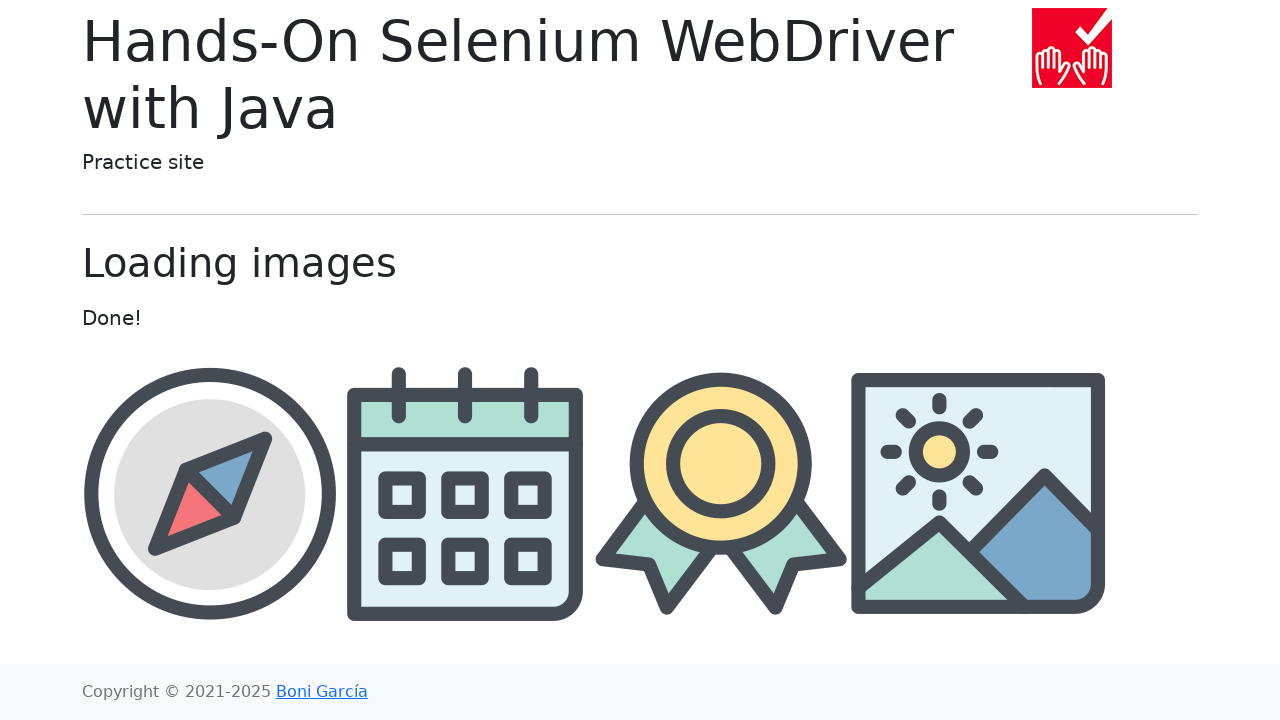